Tests various form elements on a practice page including radio buttons, checkboxes, single and multi-select dropdowns, enable/disable buttons, and show/hide functionality.

Starting URL: https://www.letskodeit.com/practice

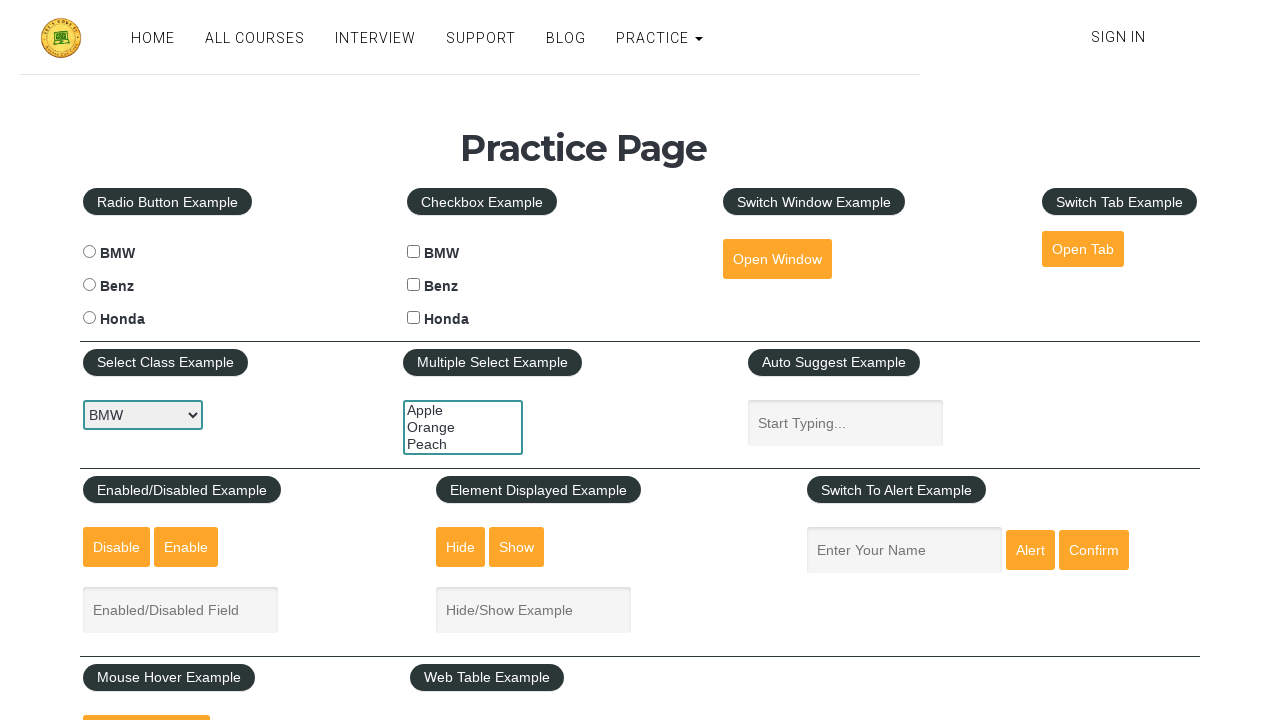

Selected Benz radio button at (89, 285) on xpath=//div[@class='left-align']//input[@value='benz']
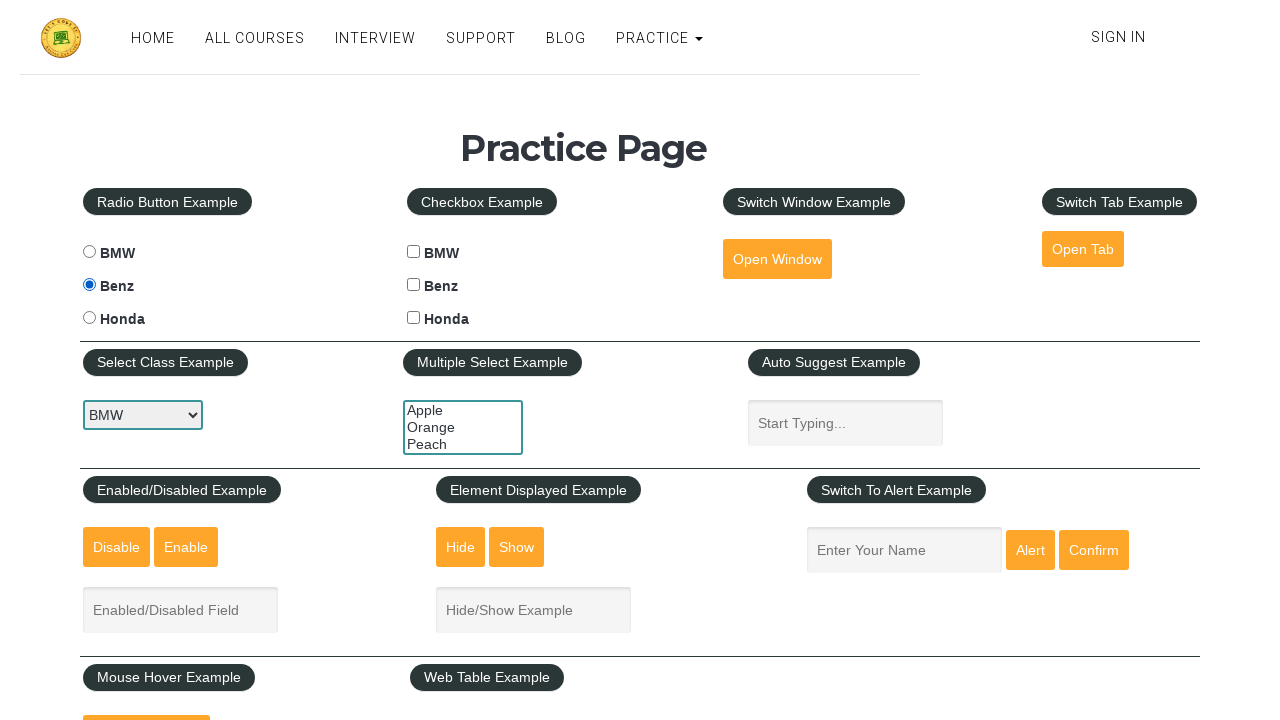

Selected BMW checkbox at (414, 252) on xpath=//div[@class='cen-align']//input[@value='bmw']
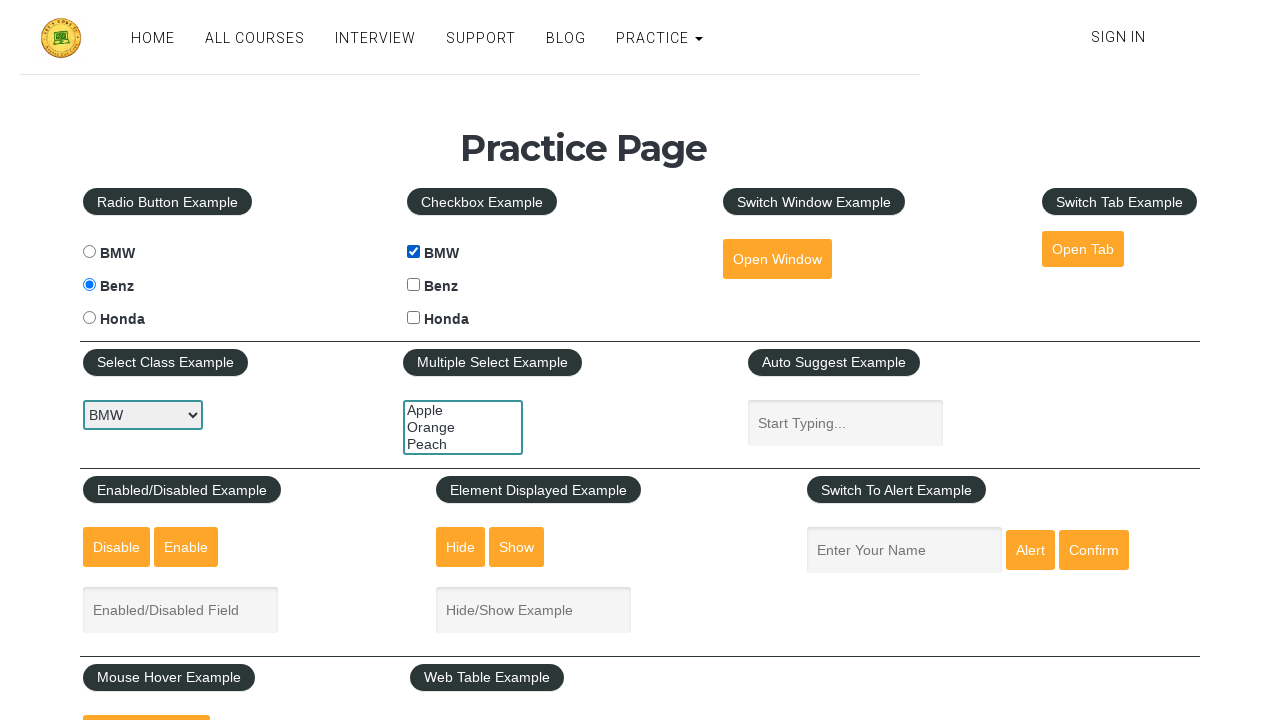

Selected Honda checkbox at (414, 318) on xpath=//div[@class='cen-align']//input[@value='honda']
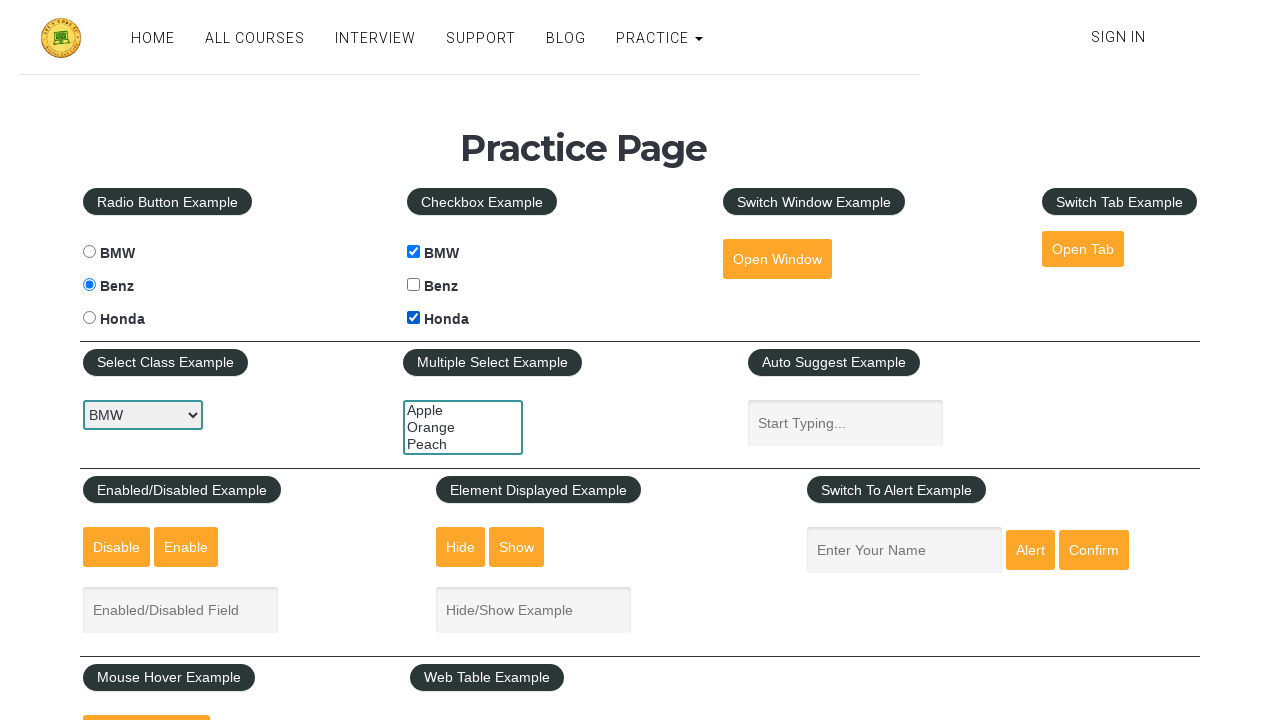

Selected Benz from single-select dropdown on #carselect
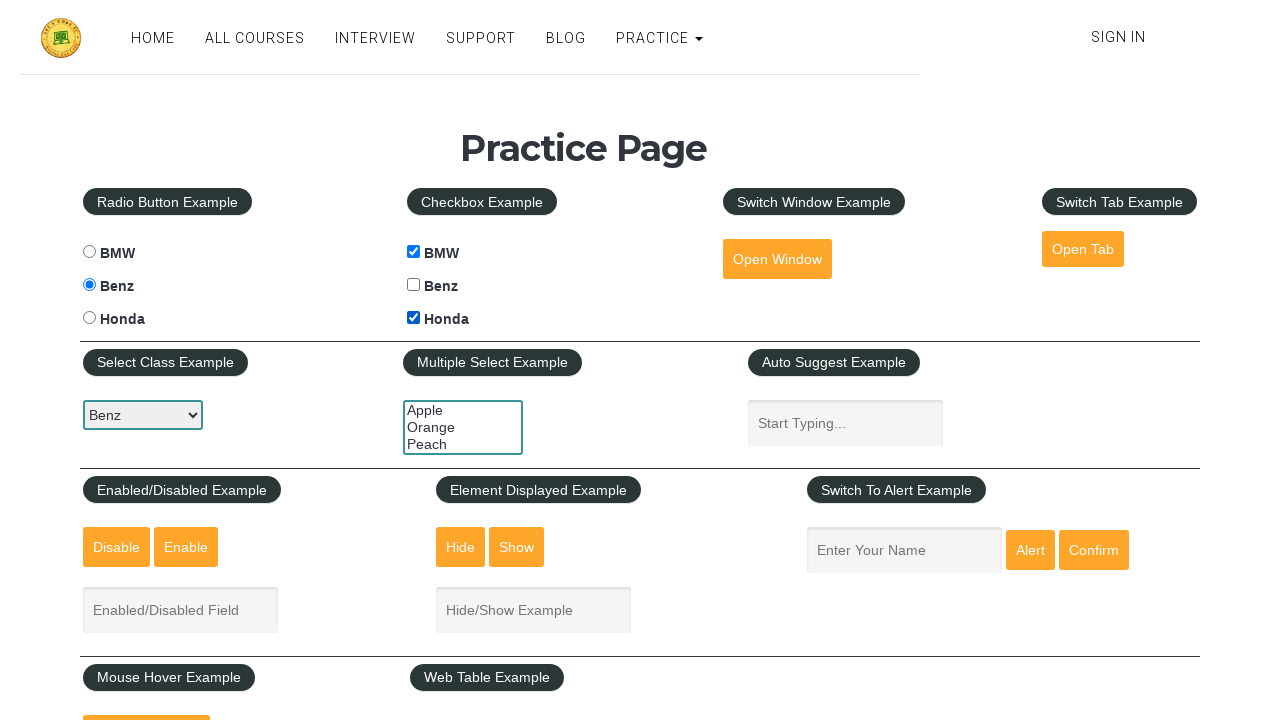

Selected Apple from multi-select dropdown on #multiple-select-example
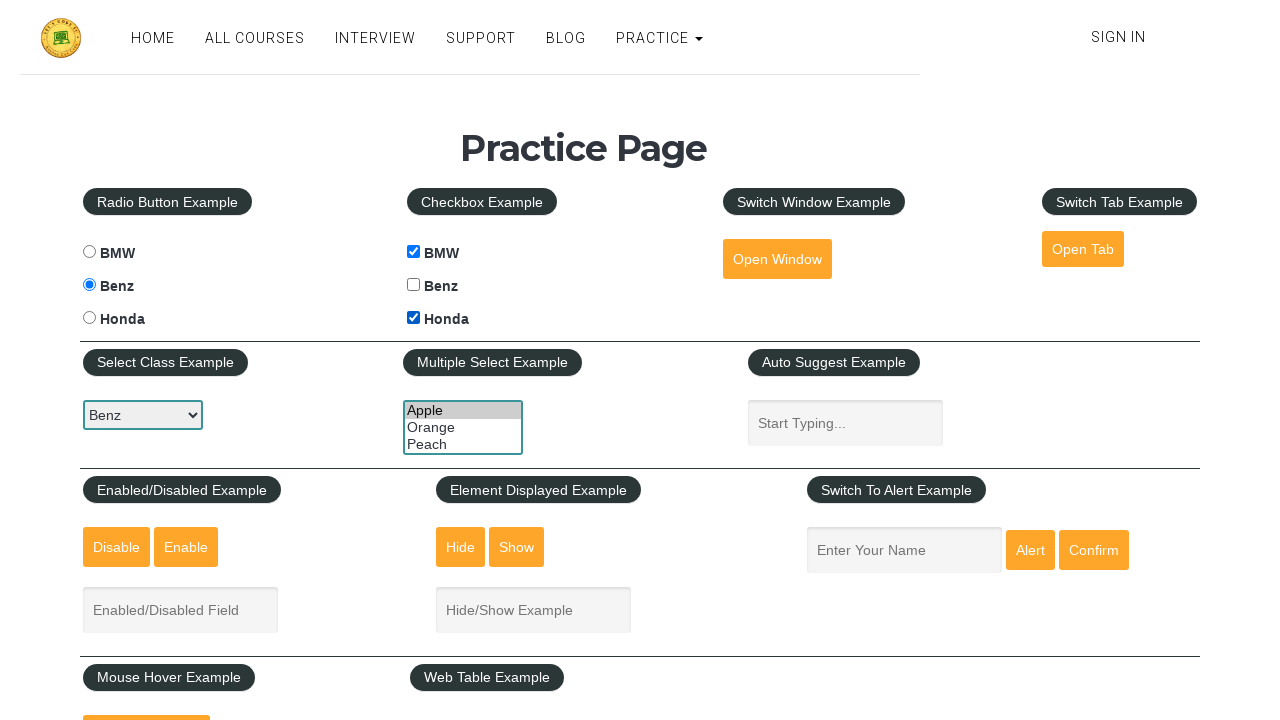

Selected Peach from multi-select dropdown on #multiple-select-example
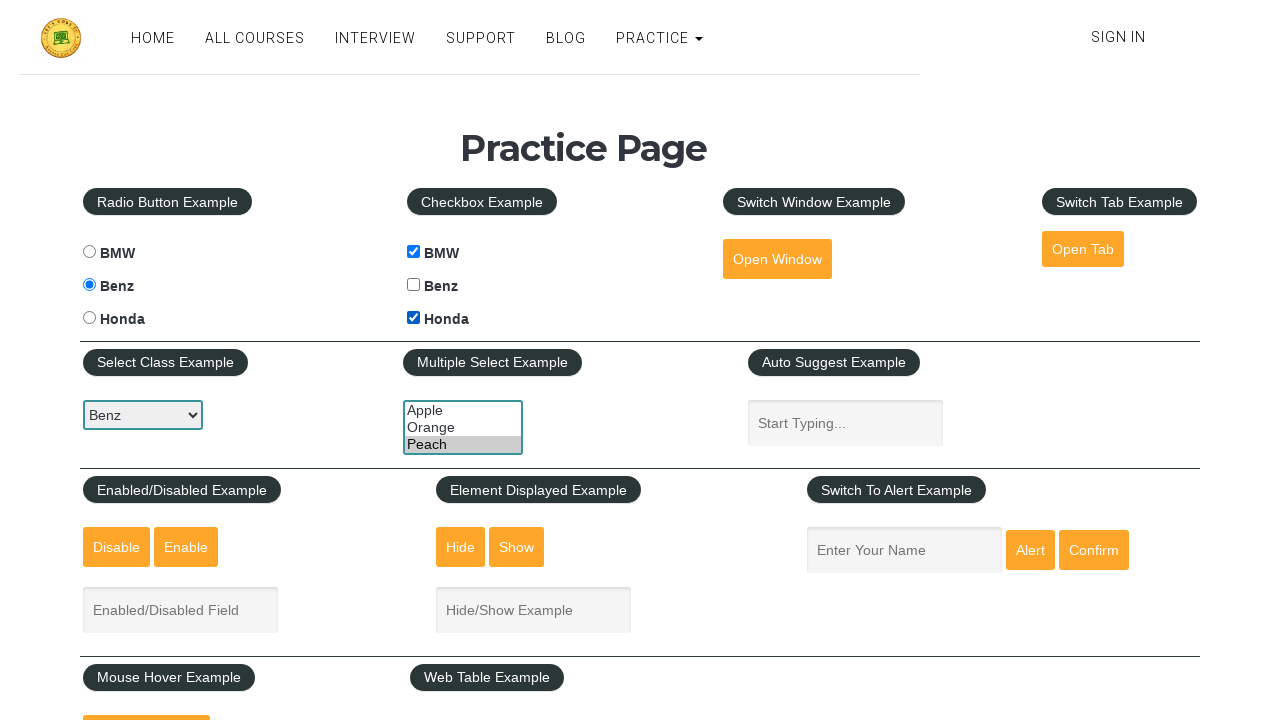

Clicked Enable button at (186, 547) on #enabled-button
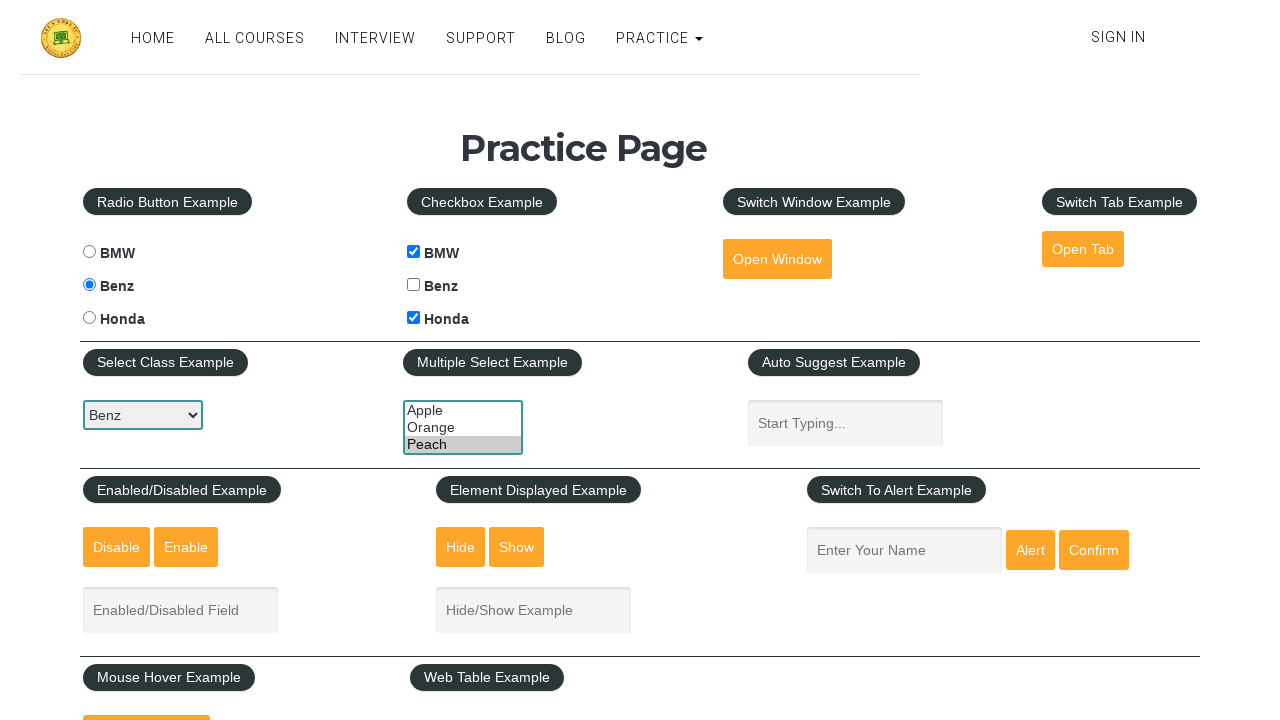

Typed 'Hello World' in enabled text field on #enabled-example-input
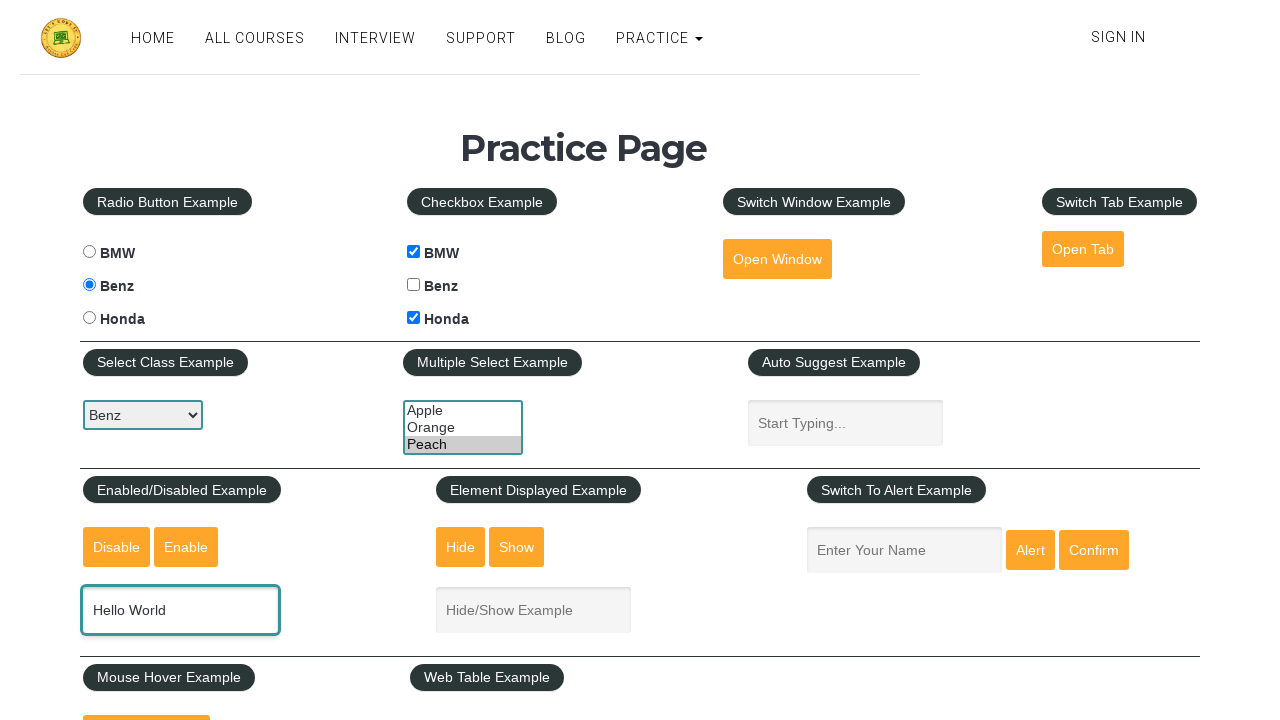

Clicked Disable button at (116, 547) on #disabled-button
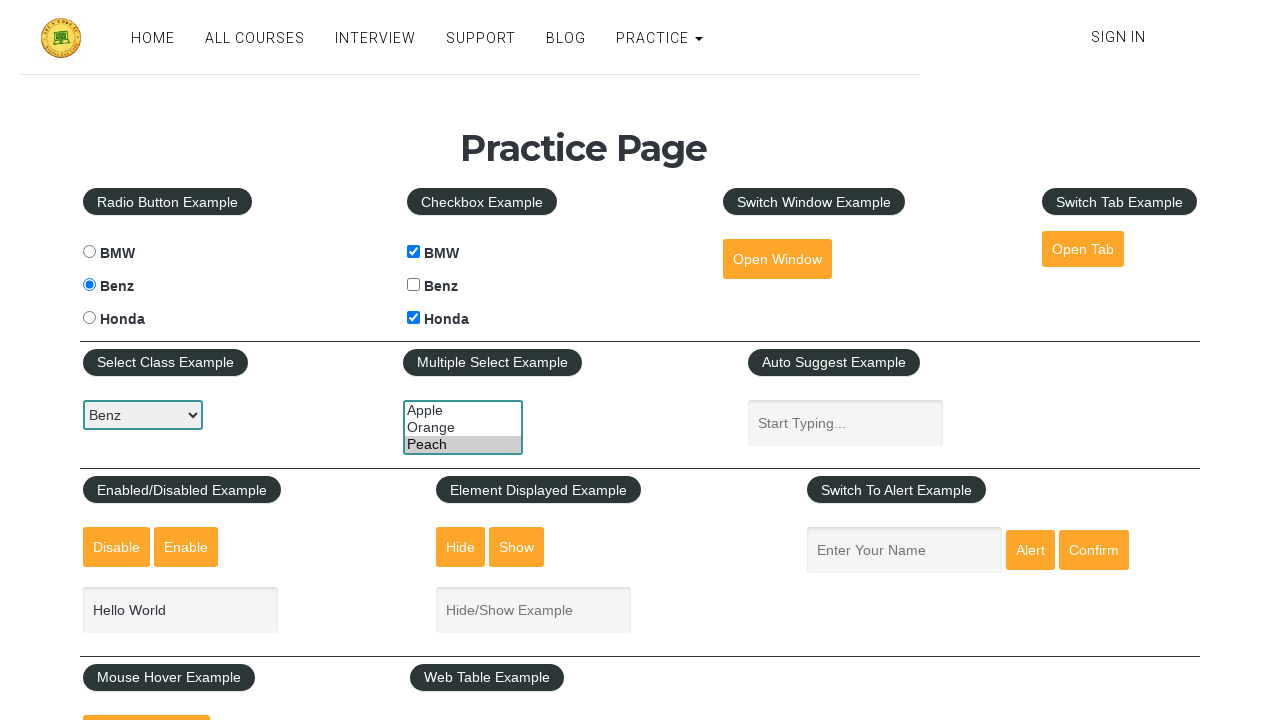

Clicked Show button at (517, 547) on #show-textbox
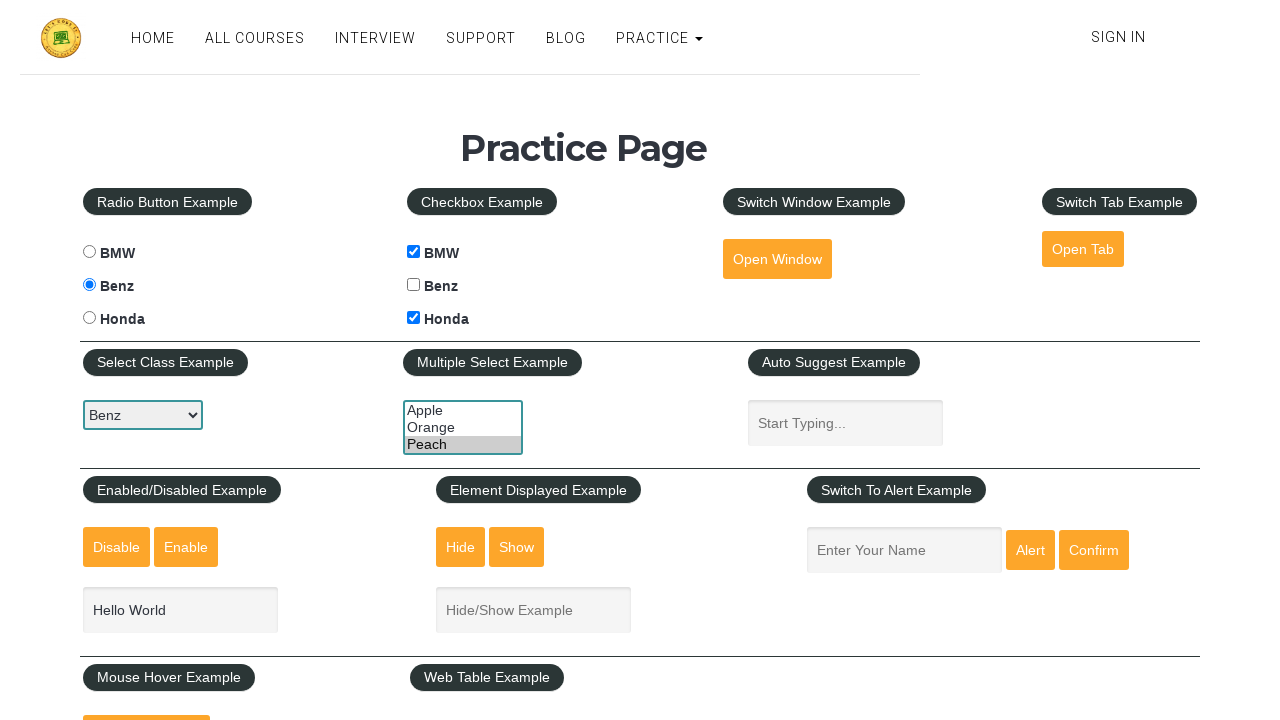

Text field became visible after clicking Show
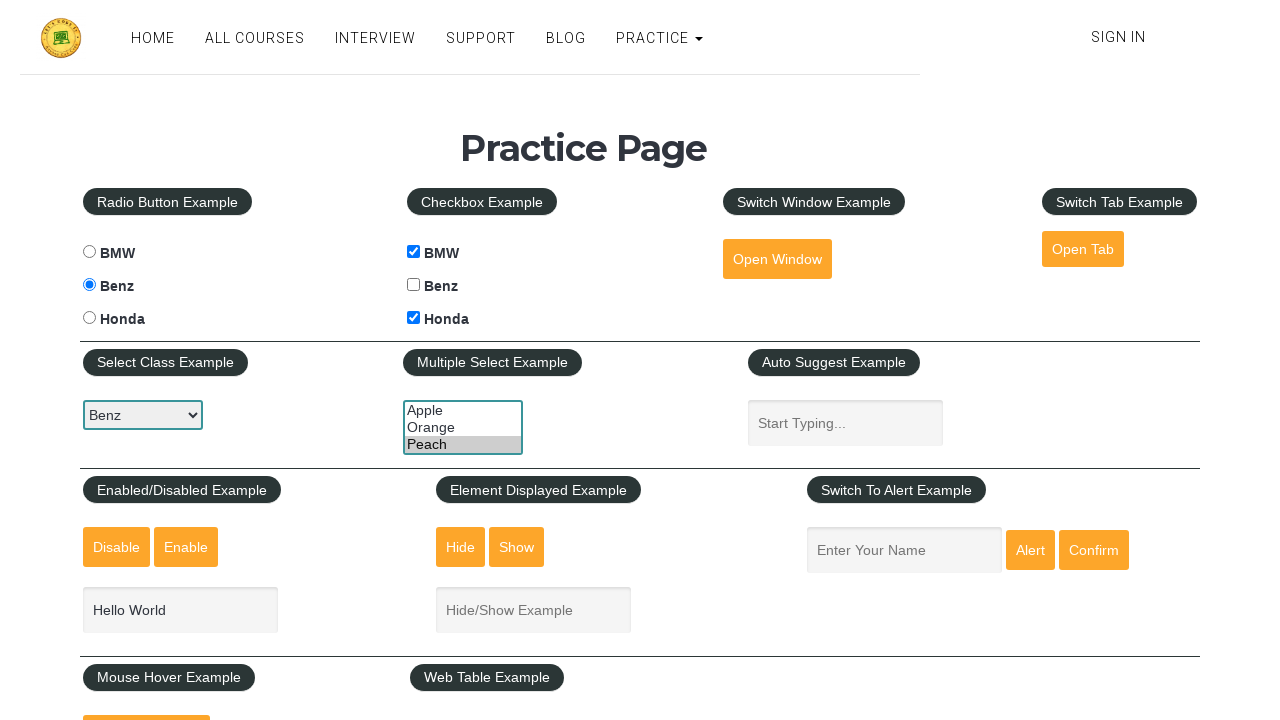

Typed 'In Show field' in the displayed text field on #displayed-text
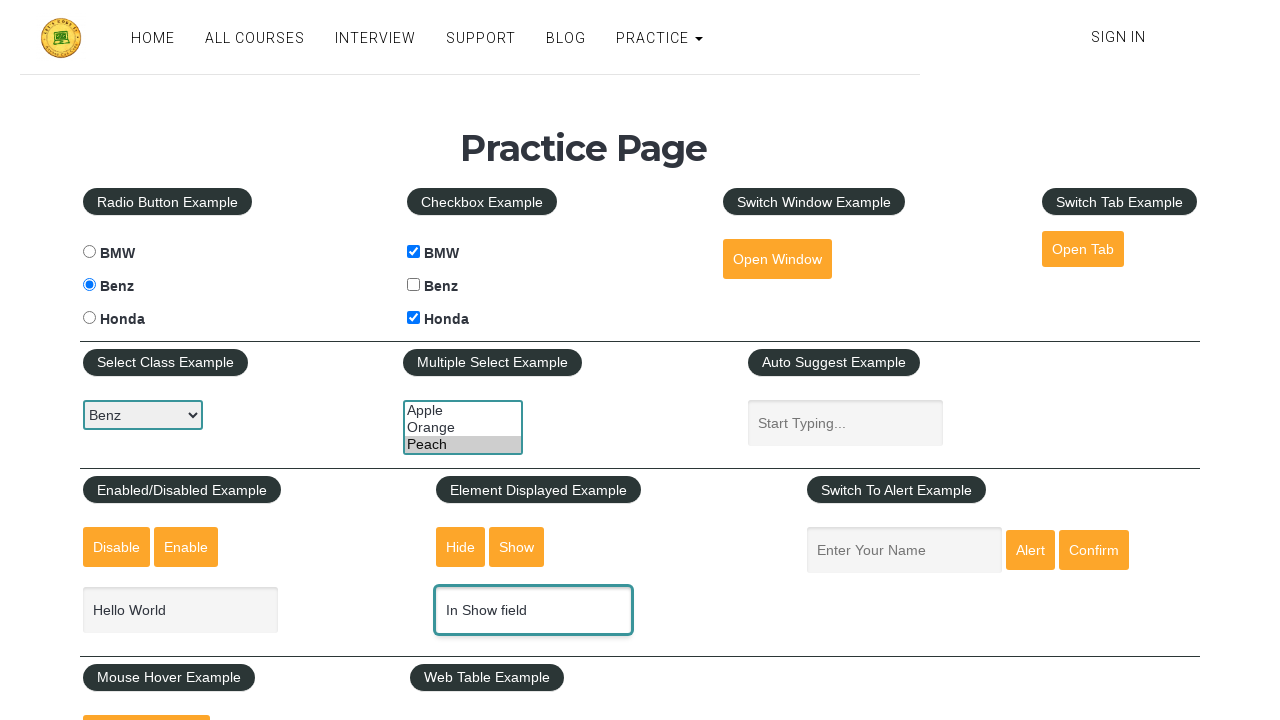

Clicked Hide button at (461, 547) on #hide-textbox
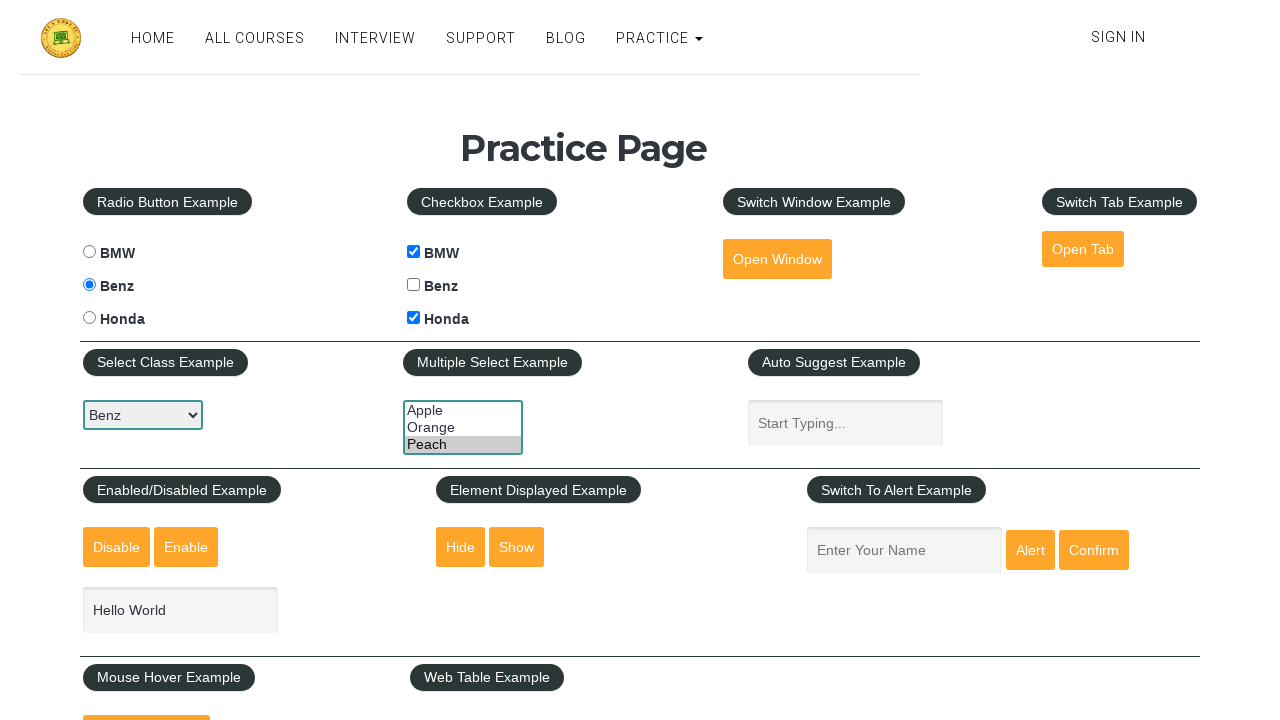

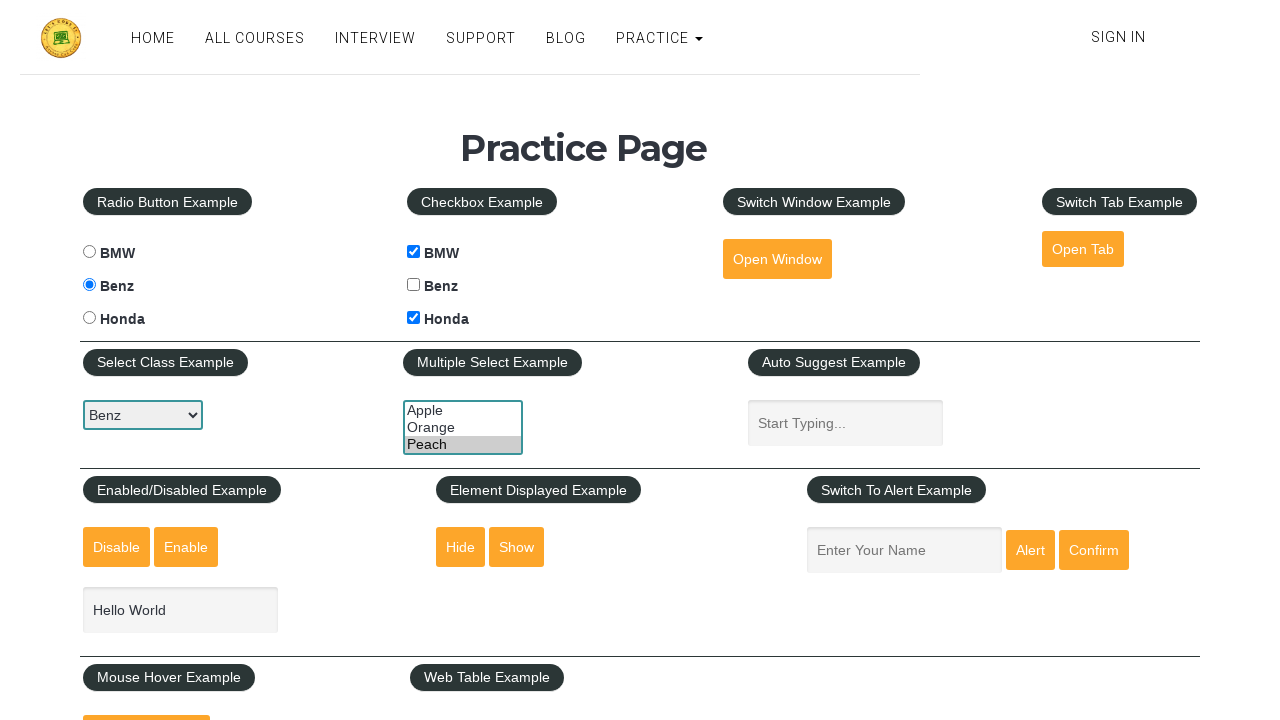